Tests a color-changing button by navigating to the Hidden Layers page, clicking a green button, and verifying it changes to blue

Starting URL: http://uitestingplayground.com/

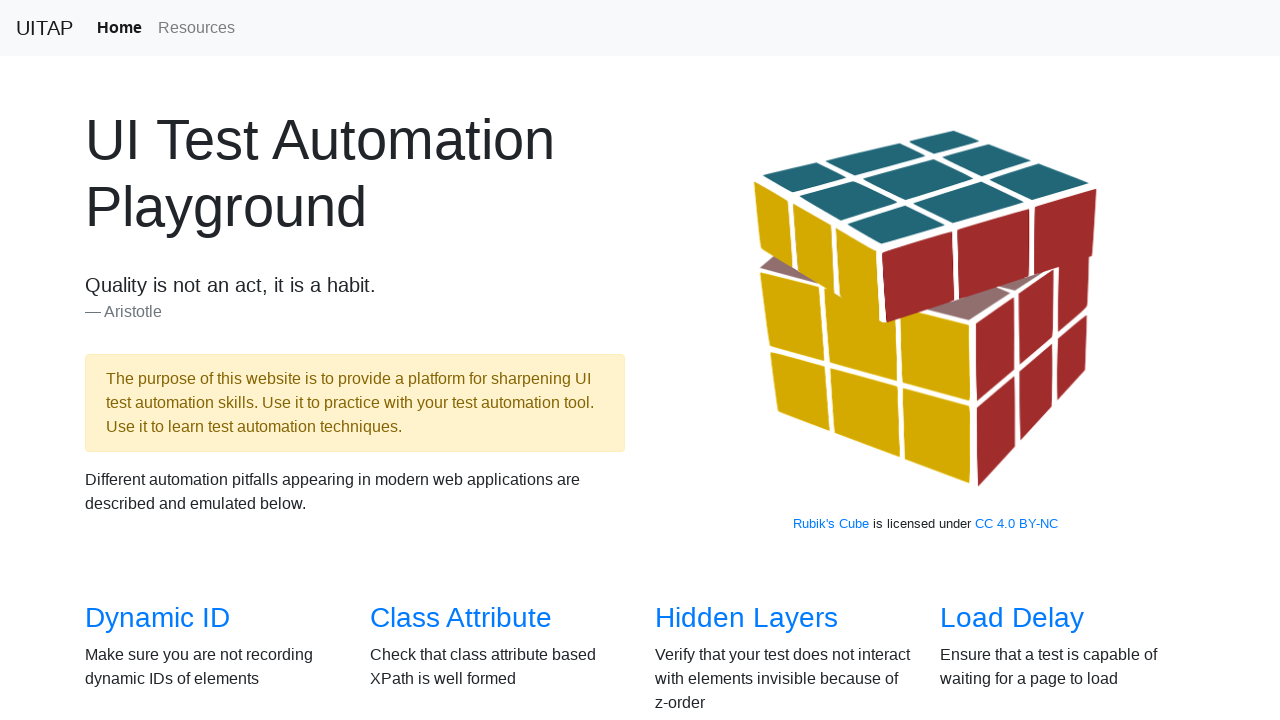

Clicked on Hidden Layers link at (746, 618) on a:text('Hidden Layers')
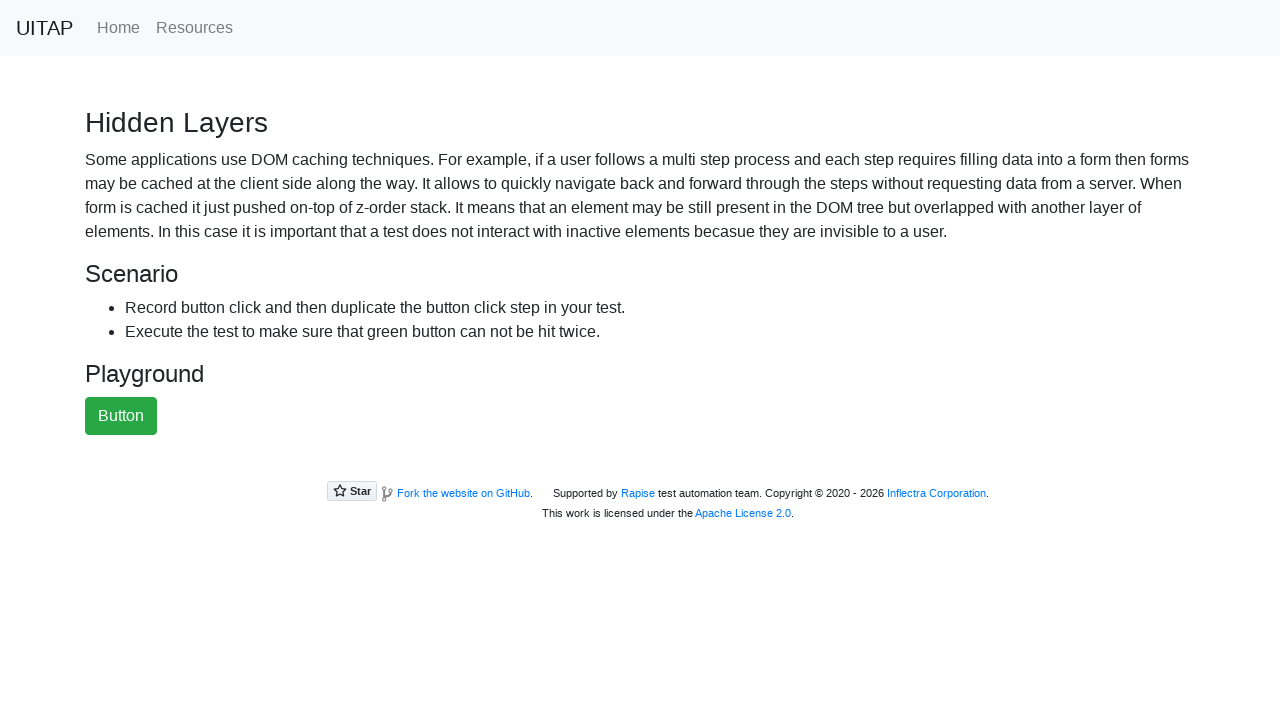

Clicked the green button at (121, 416) on #greenButton
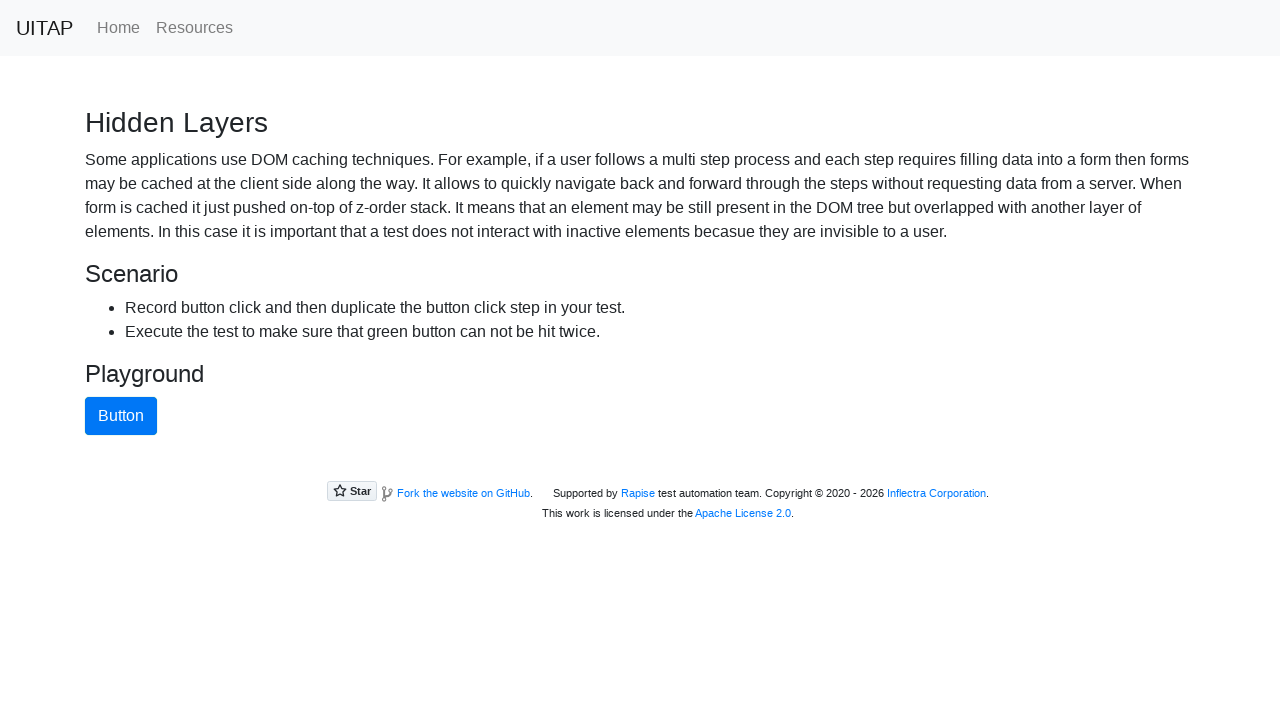

Blue button appeared after clicking green button
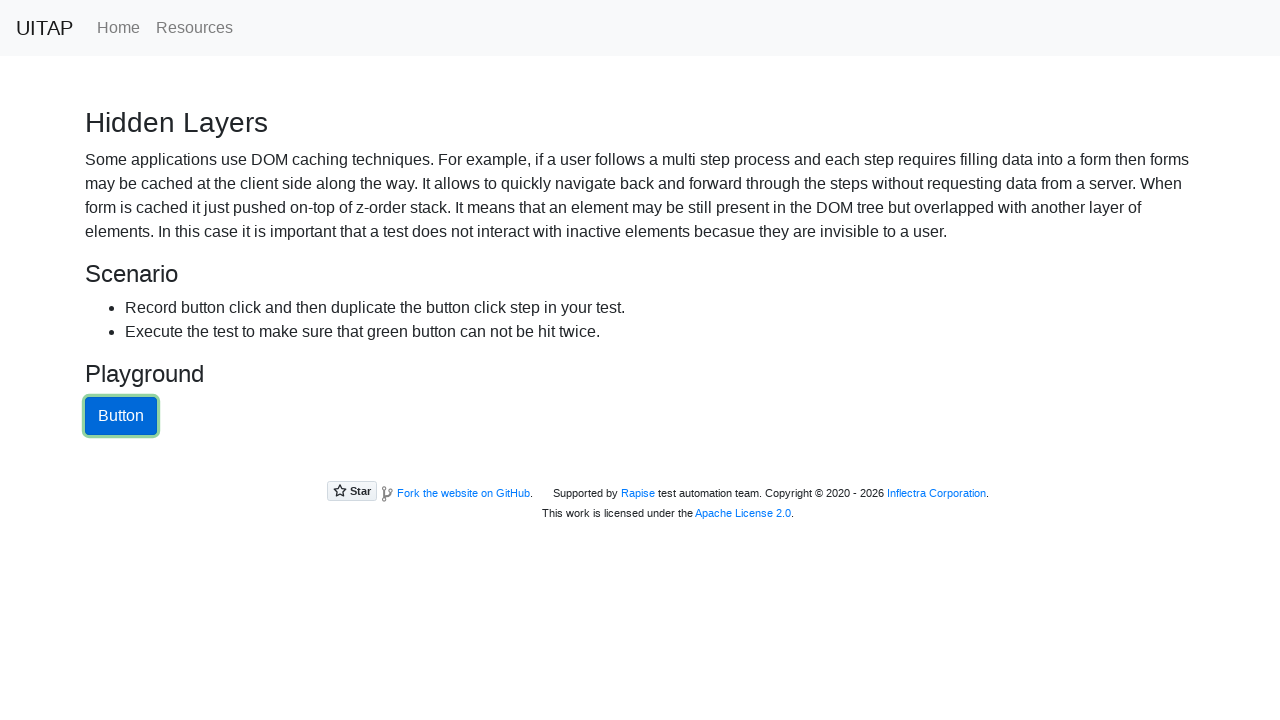

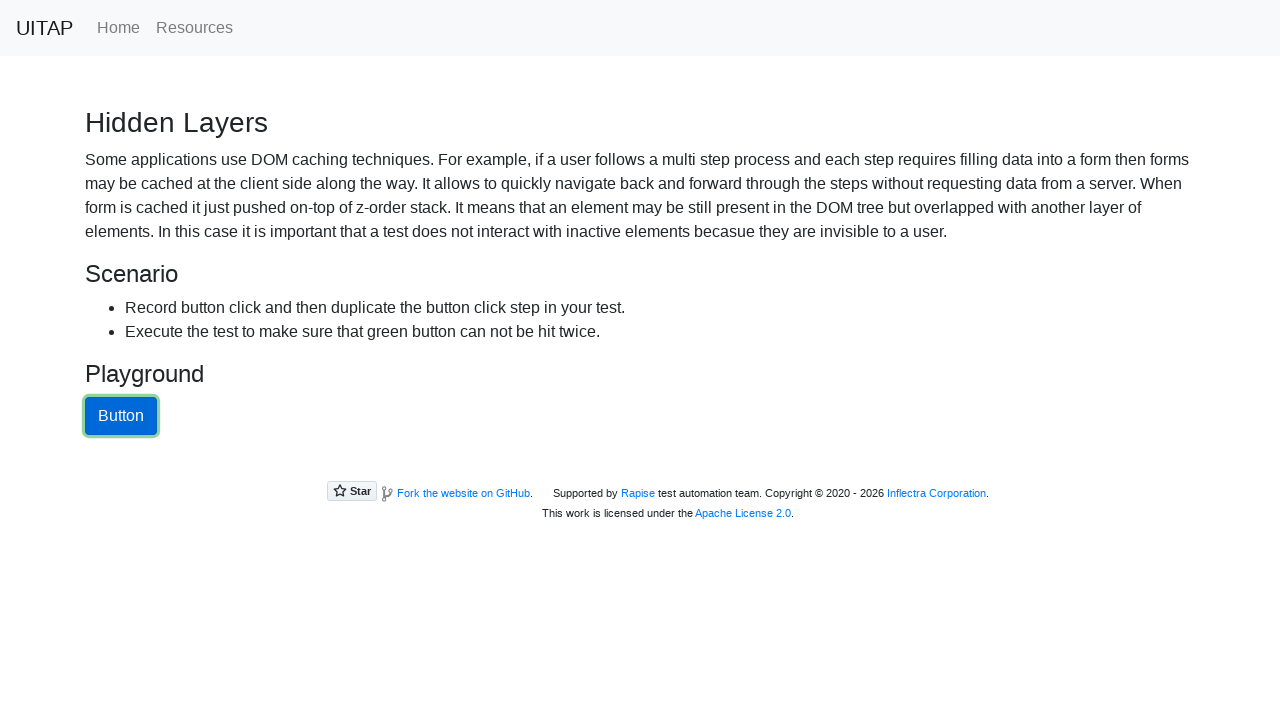